Solves a math problem by reading two numbers from the page, calculating their sum, and selecting the result from a dropdown menu

Starting URL: http://suninjuly.github.io/selects1.html

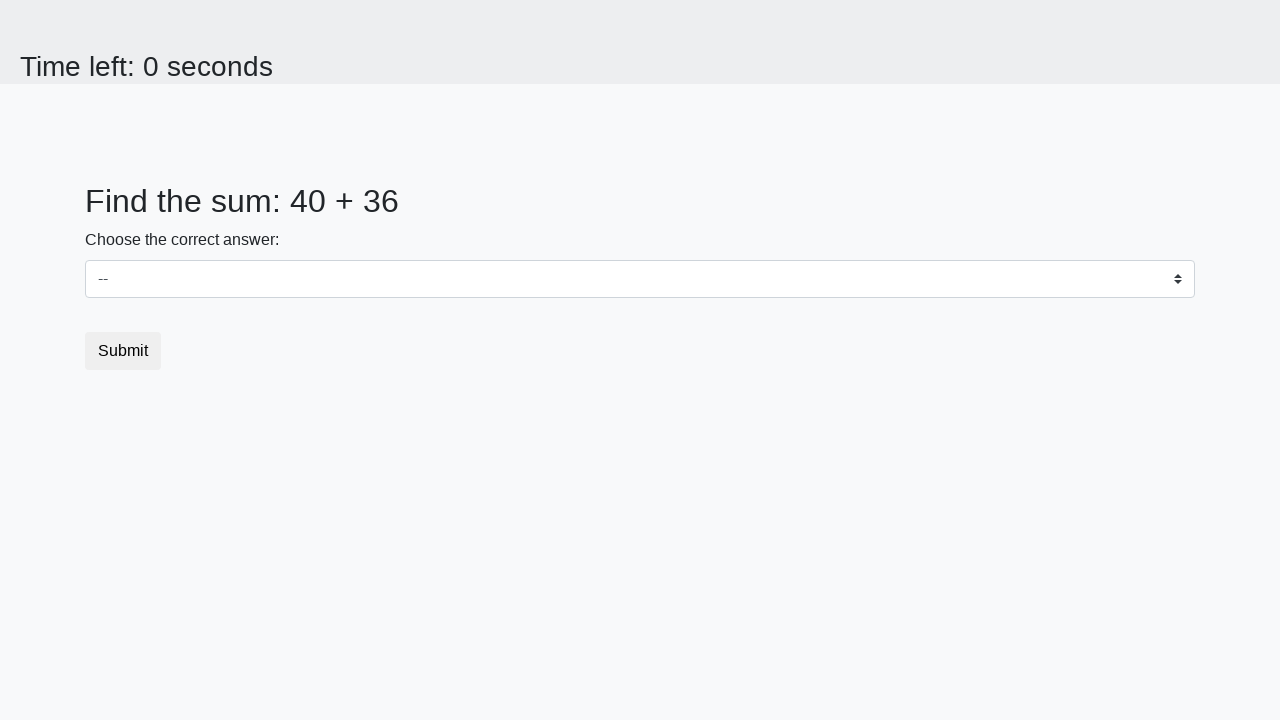

Located first number element (#num1)
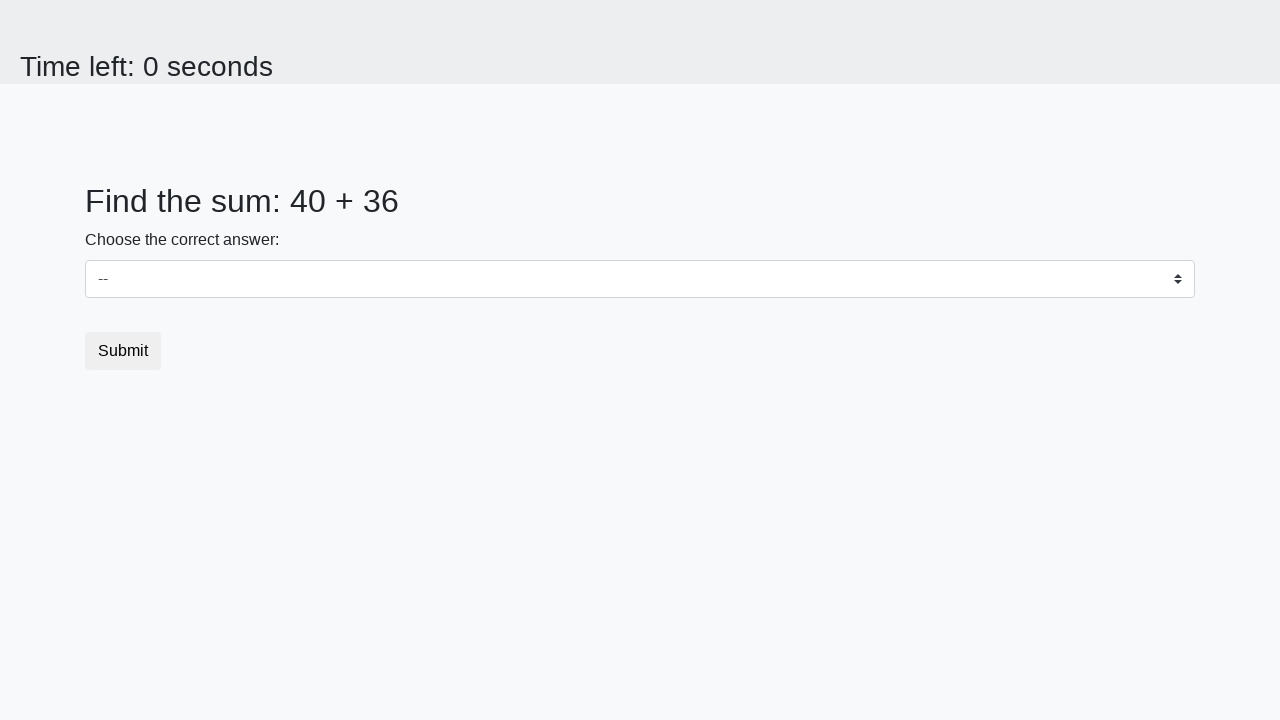

Located second number element (#num2)
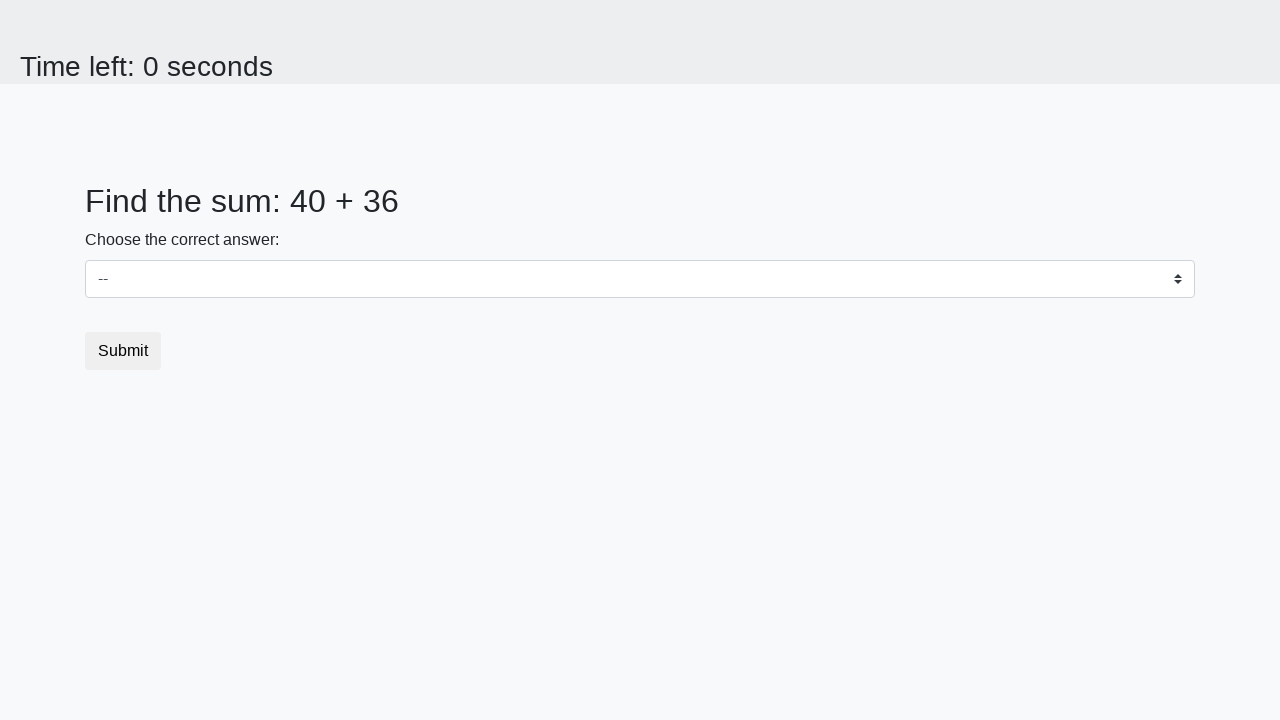

Read first number from page: 40
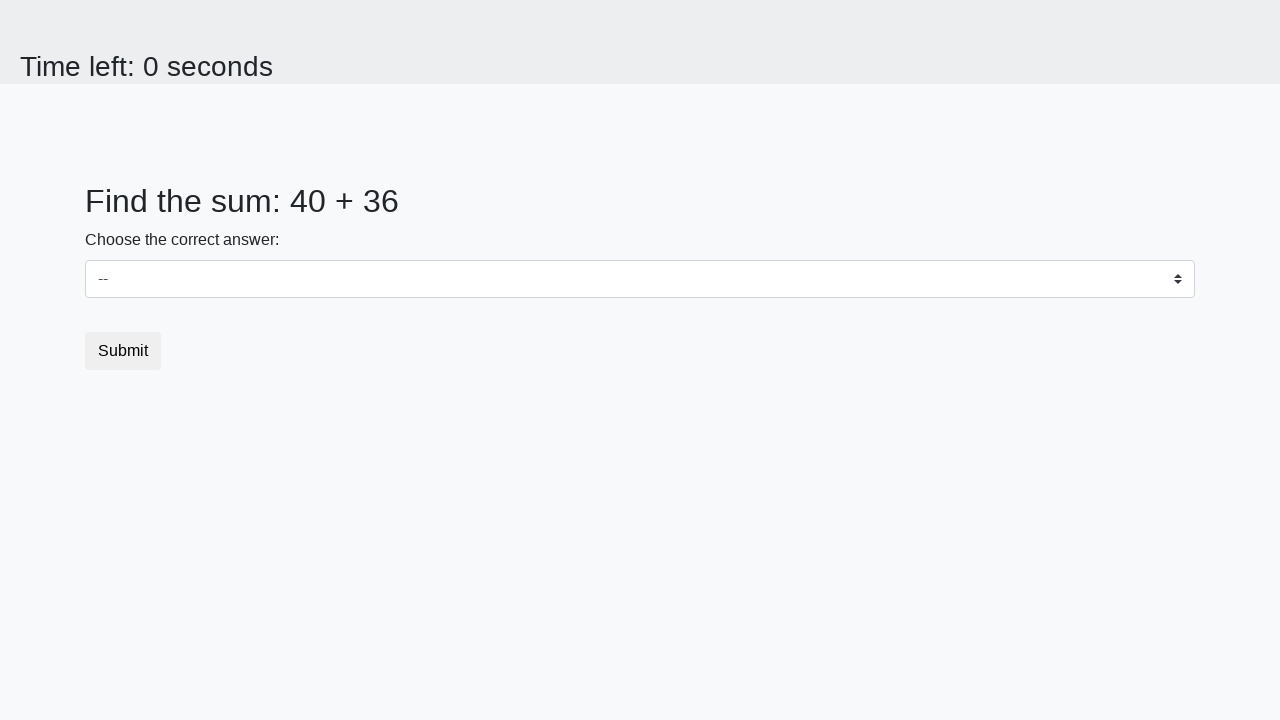

Read second number from page: 36
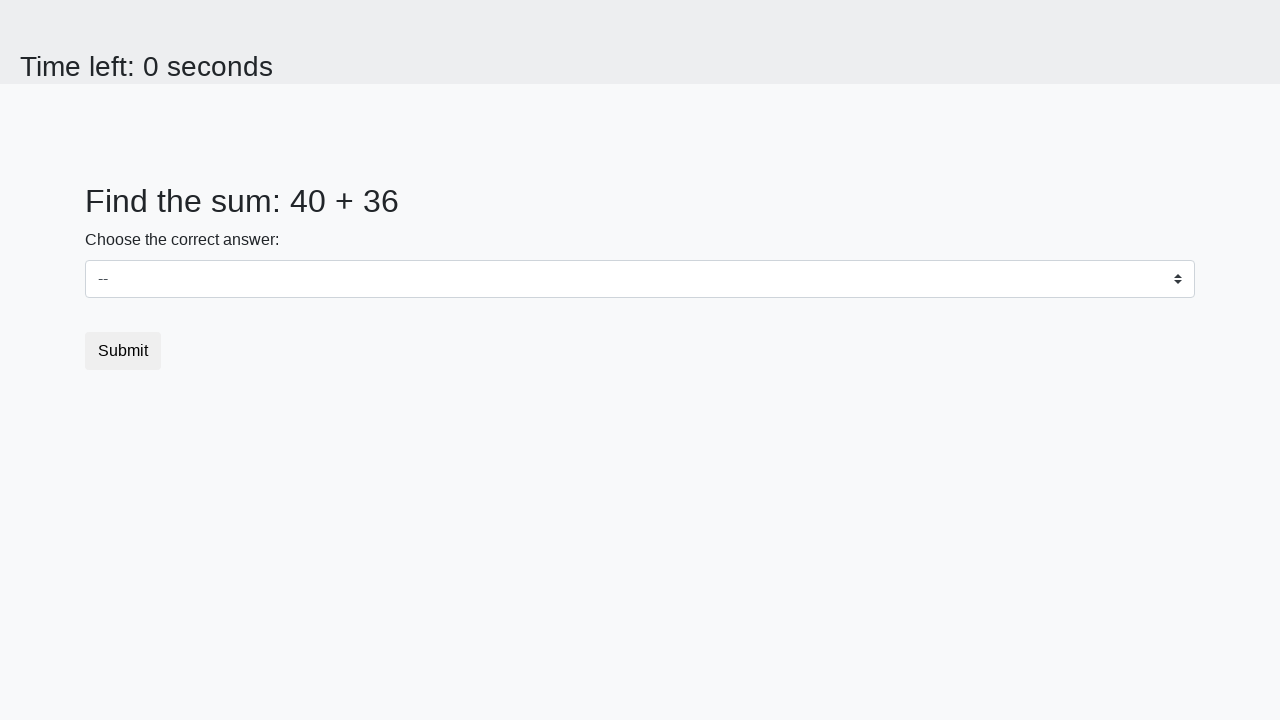

Calculated sum: 40 + 36 = 76
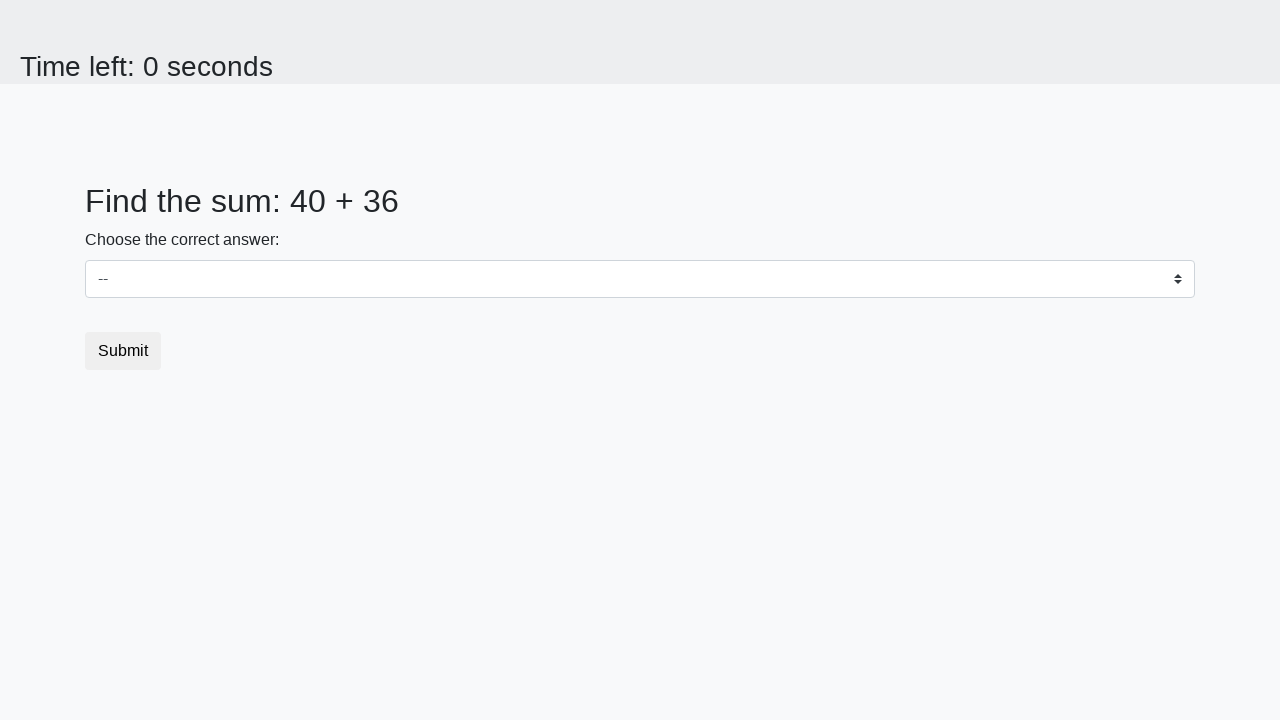

Selected value 76 from dropdown menu on #dropdown
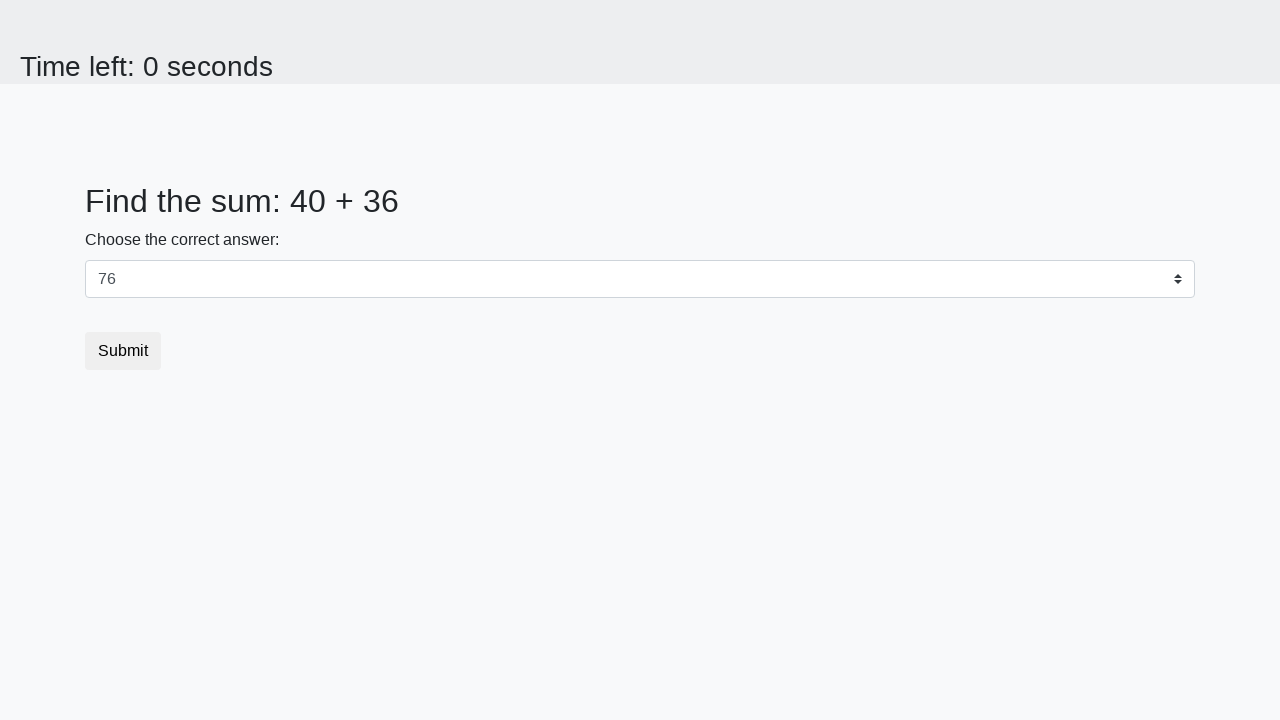

Clicked submit button at (123, 351) on .btn
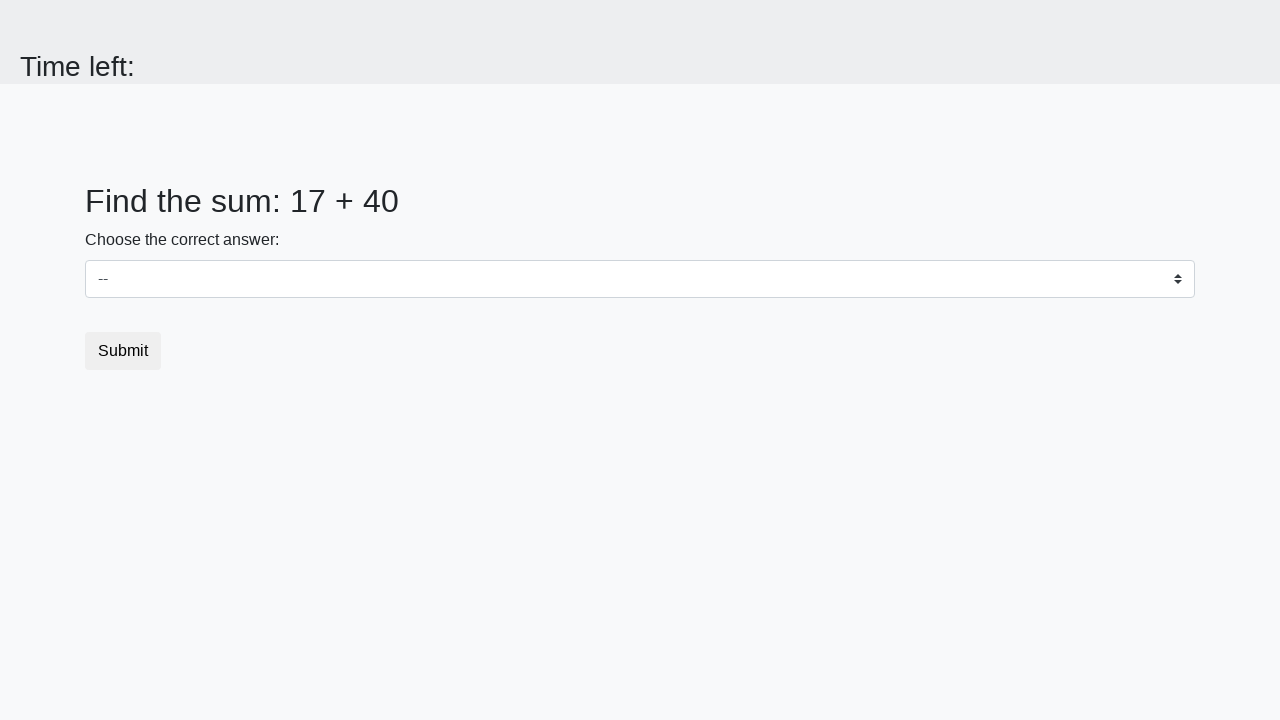

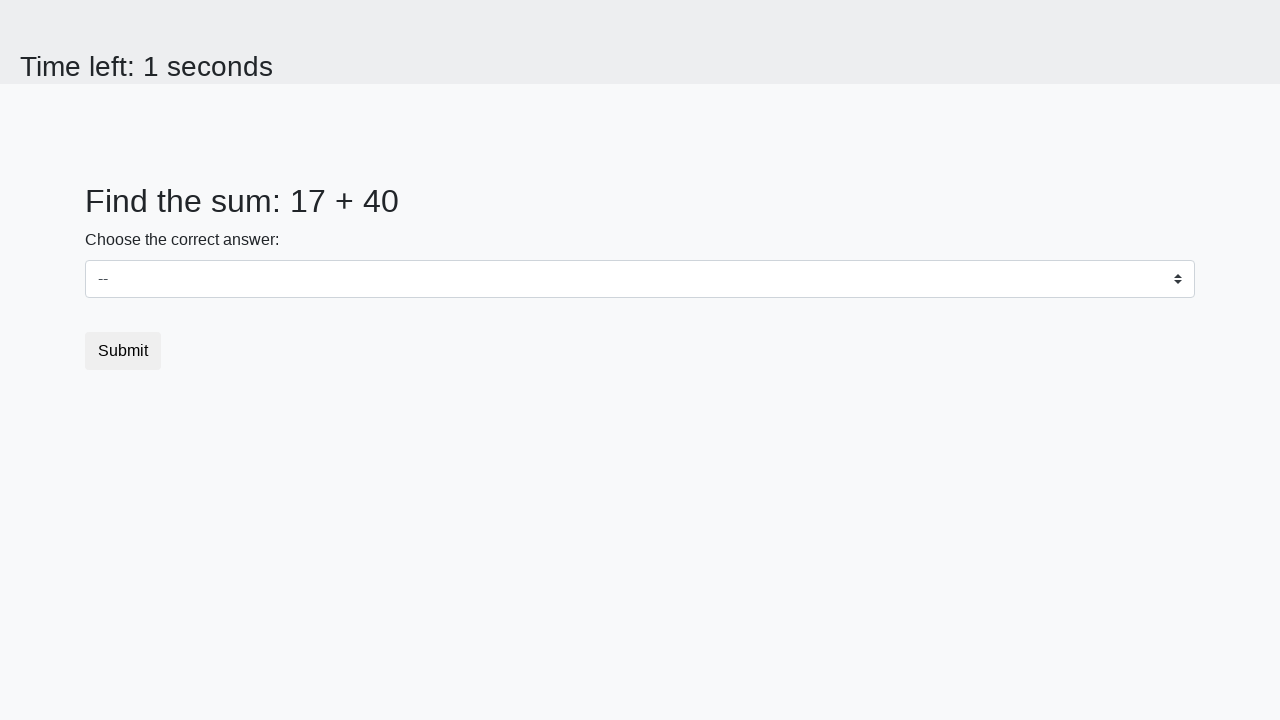